Tests a laminate flooring calculator by filling in room dimensions, laminate specifications, and configuration options, then verifying the calculated panel count and price

Starting URL: https://masterskayapola.ru/kalkulyator/laminata.html

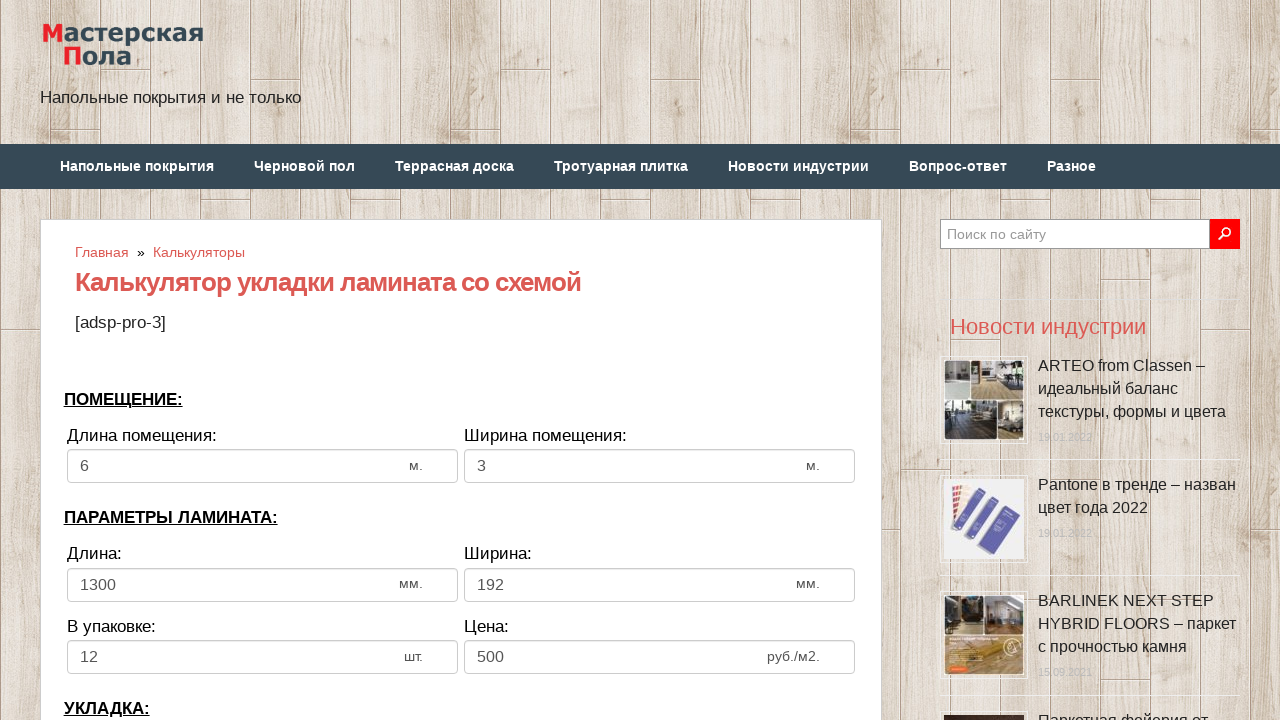

Cleared room width field on input[name='calc_roomwidth']
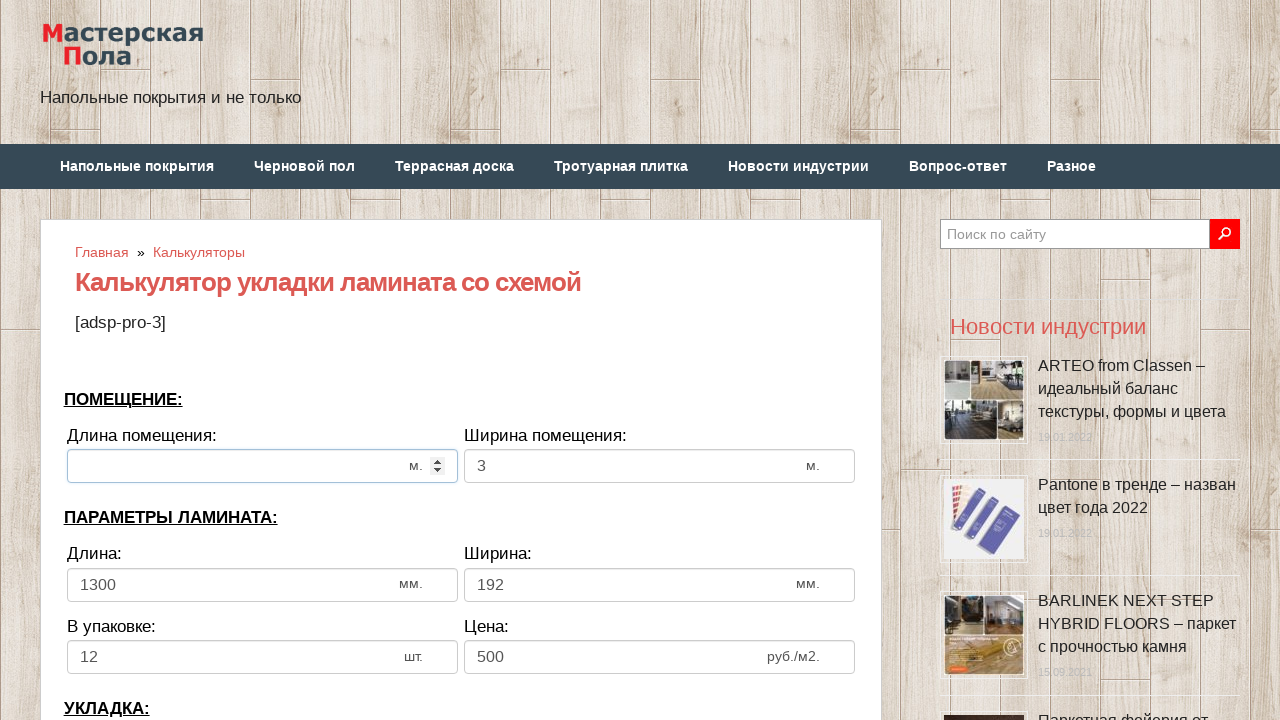

Filled room width with 10 meters on input[name='calc_roomwidth']
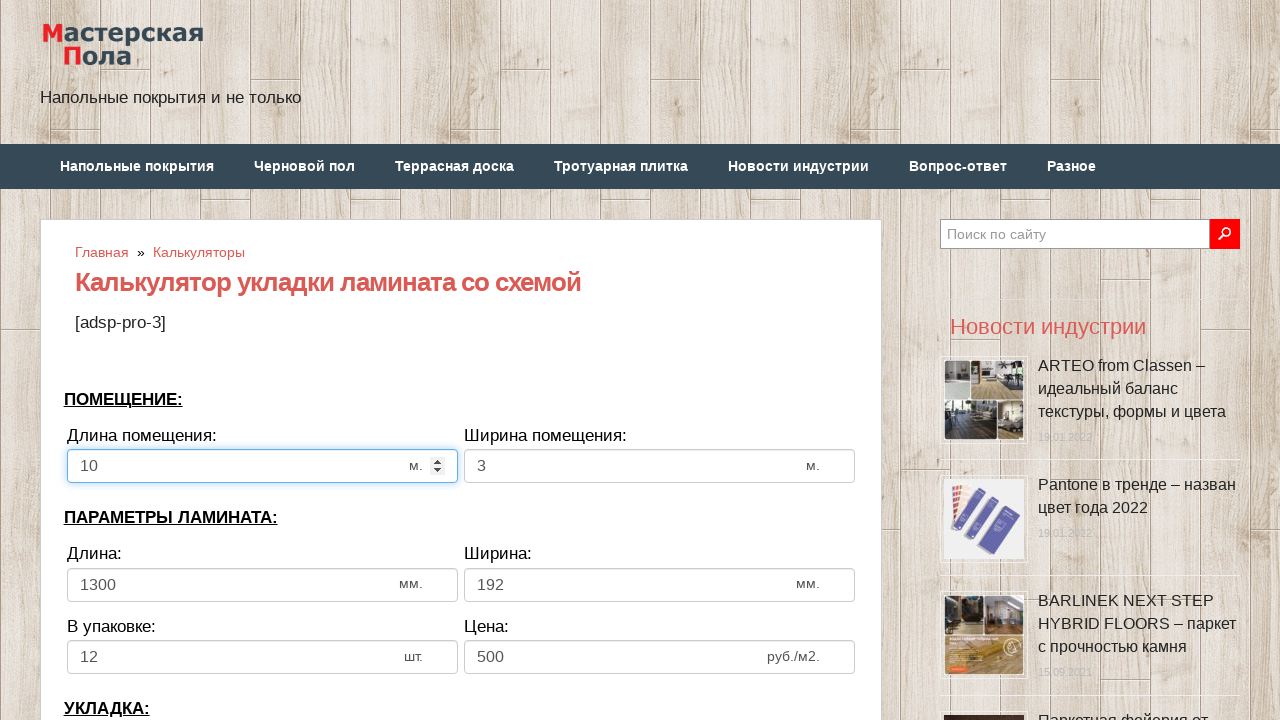

Cleared room height field on input[name='calc_roomheight']
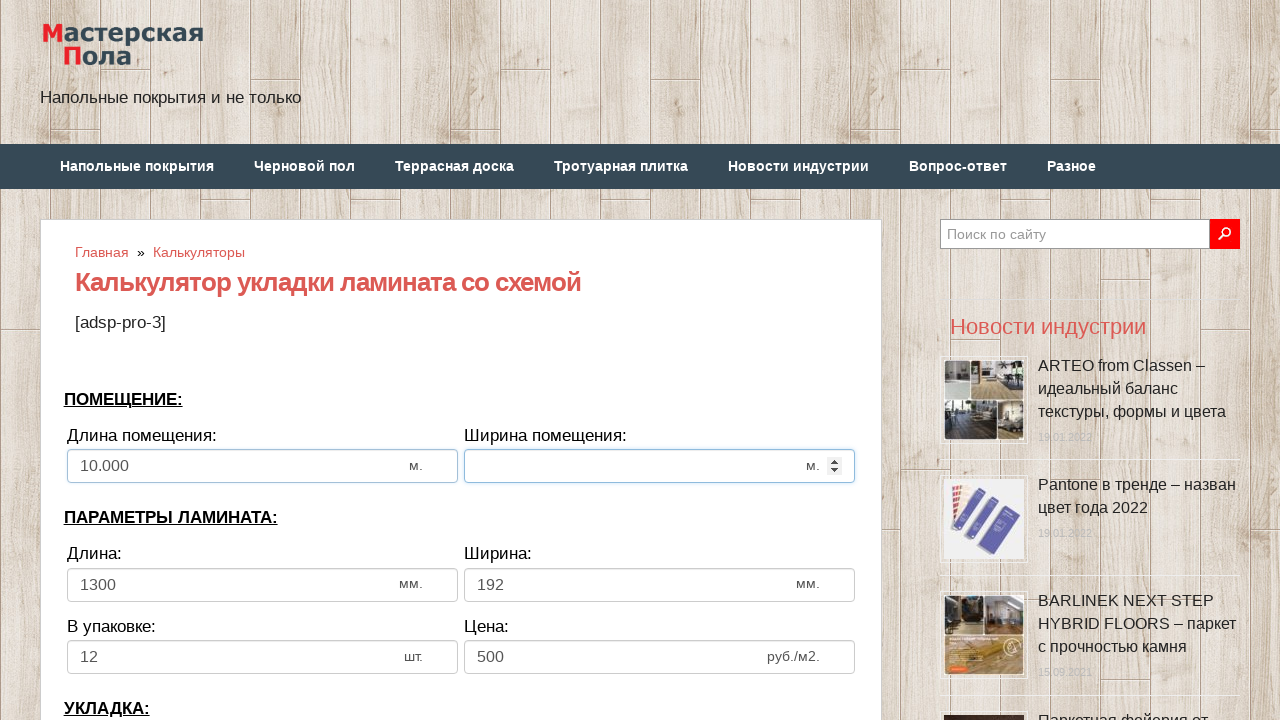

Filled room height with 10 meters on input[name='calc_roomheight']
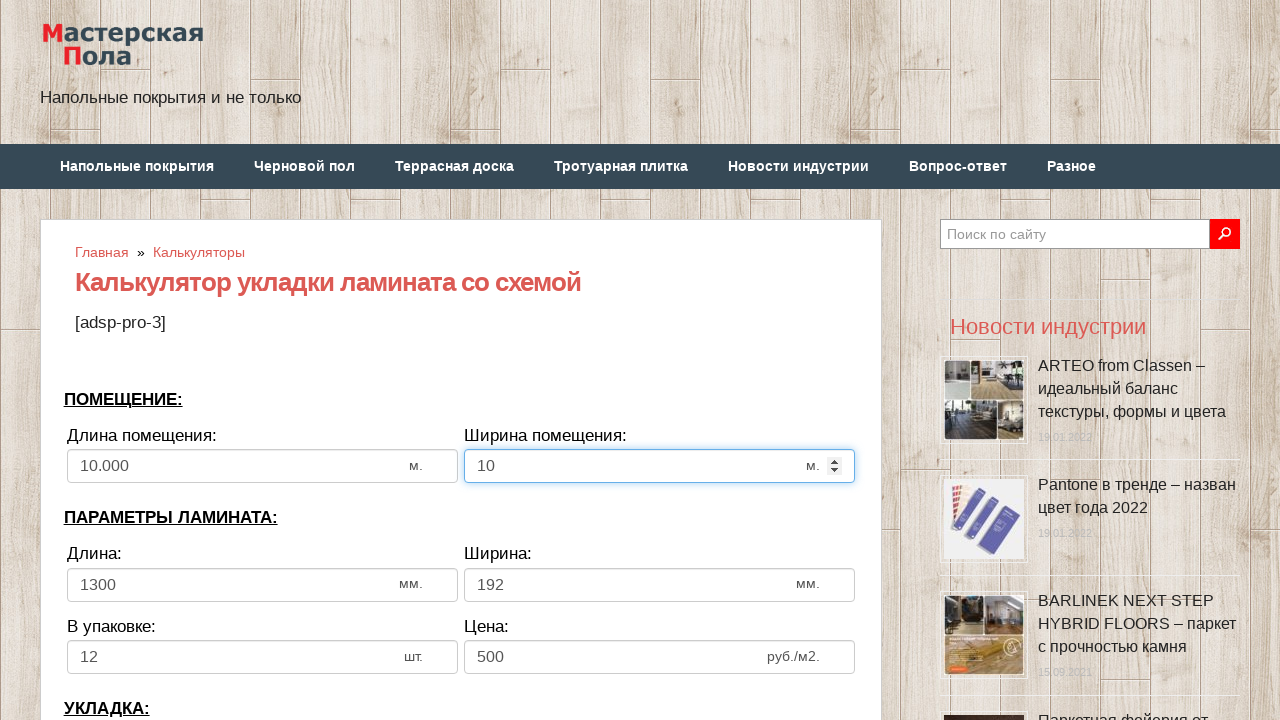

Cleared laminate width field on input[name='calc_lamwidth']
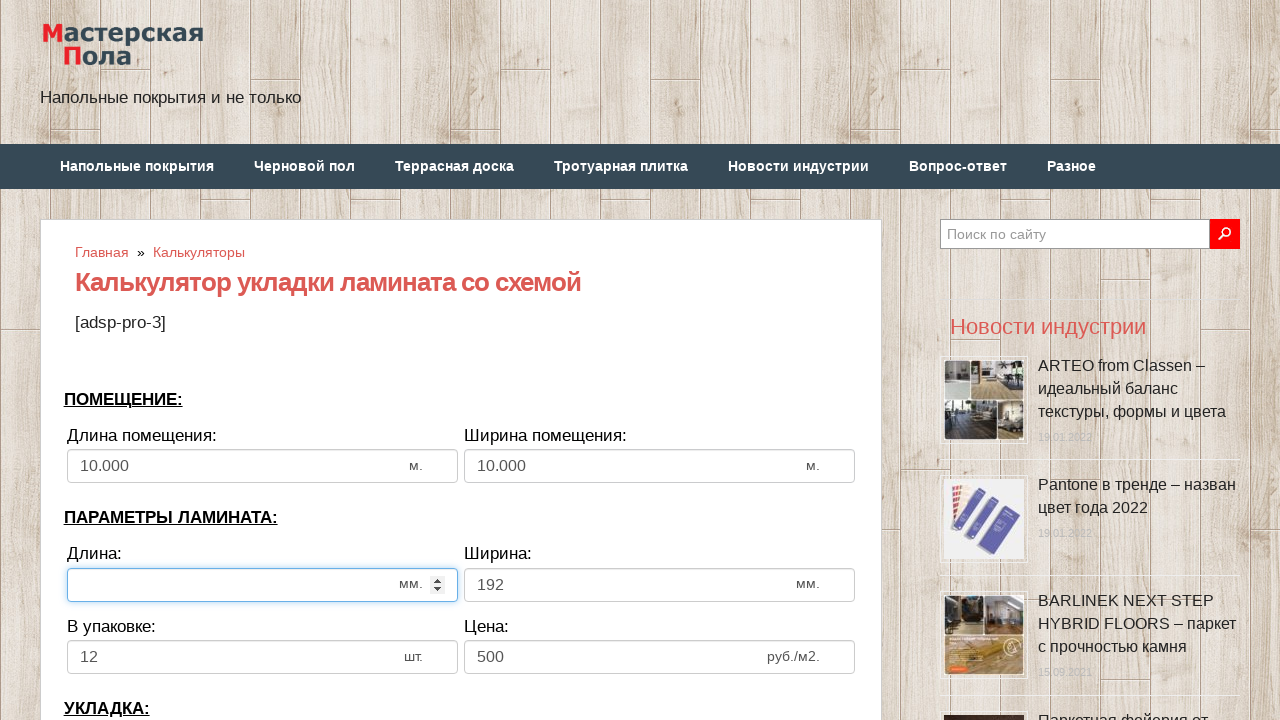

Filled laminate width with 110 mm on input[name='calc_lamwidth']
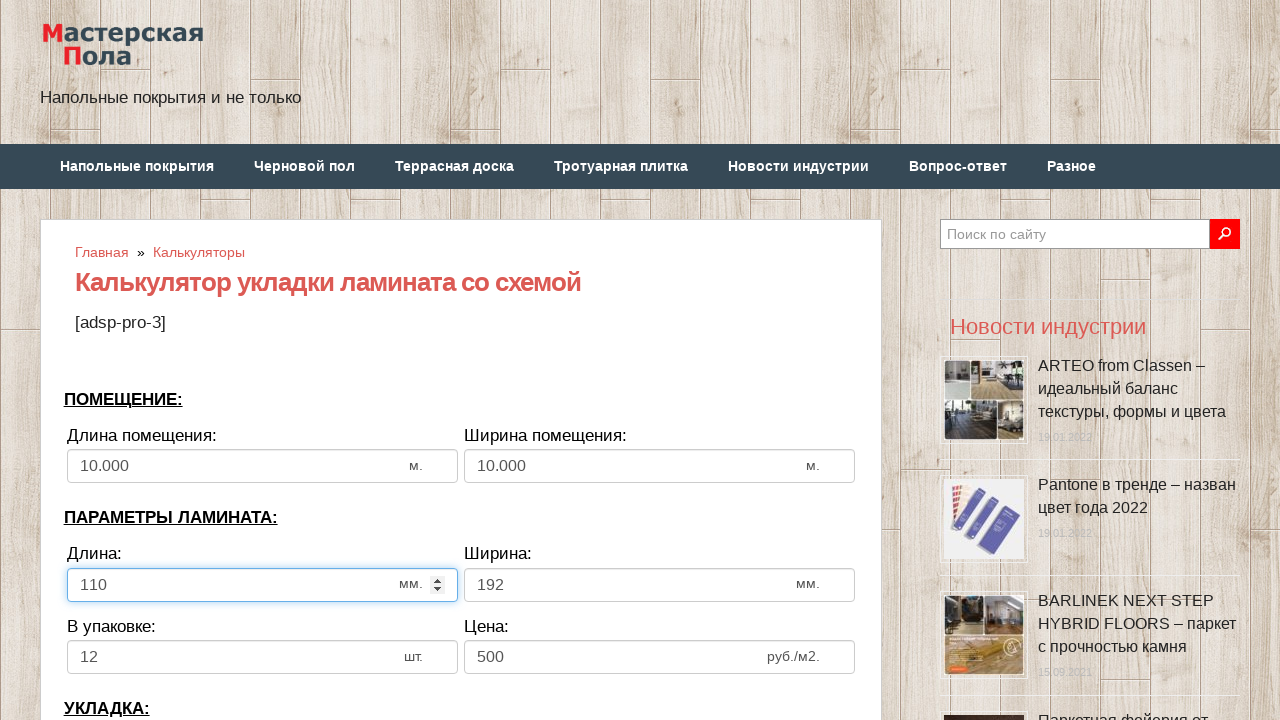

Cleared laminate height field on input[name='calc_lamheight']
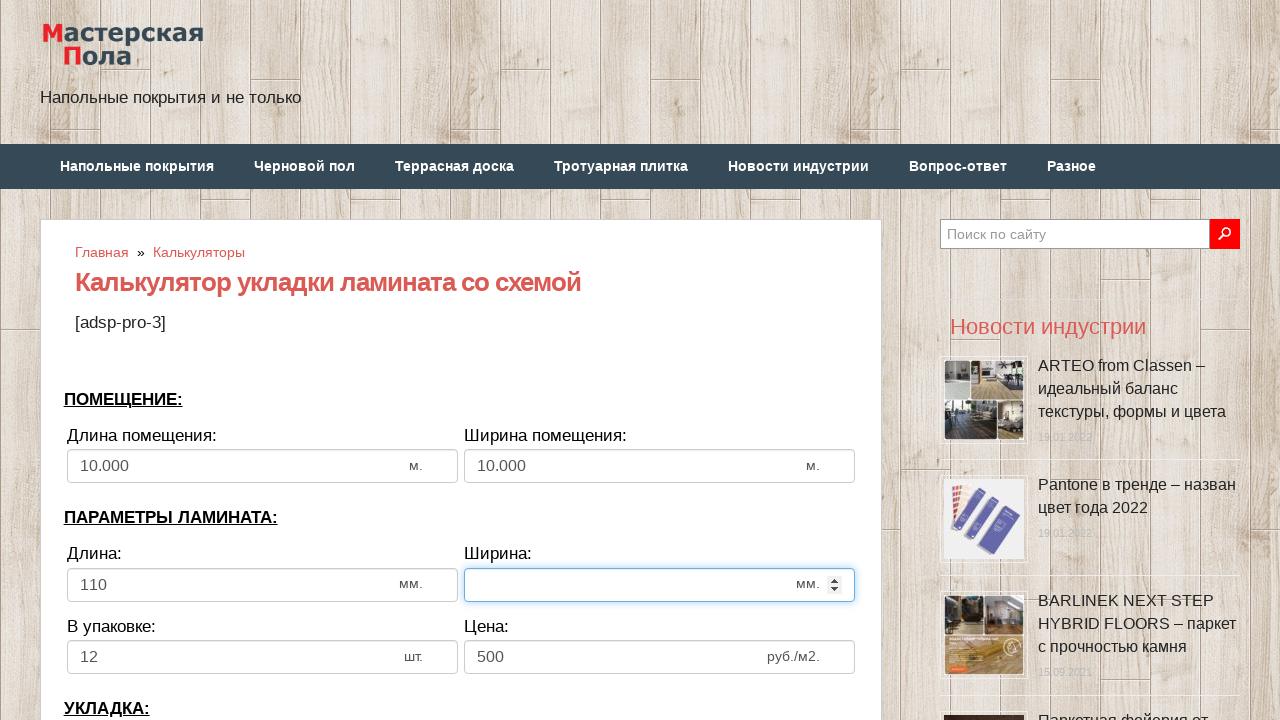

Filled laminate height with 55 mm on input[name='calc_lamheight']
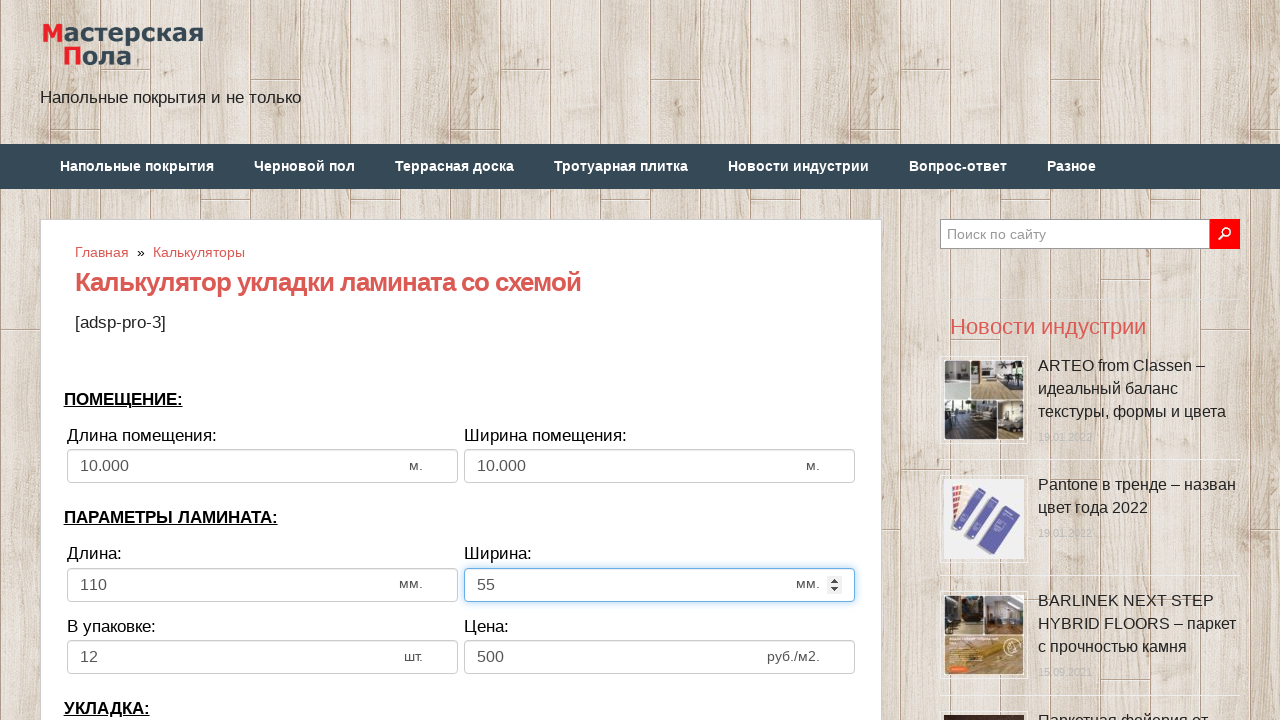

Cleared pieces in pack field on input[name='calc_inpack']
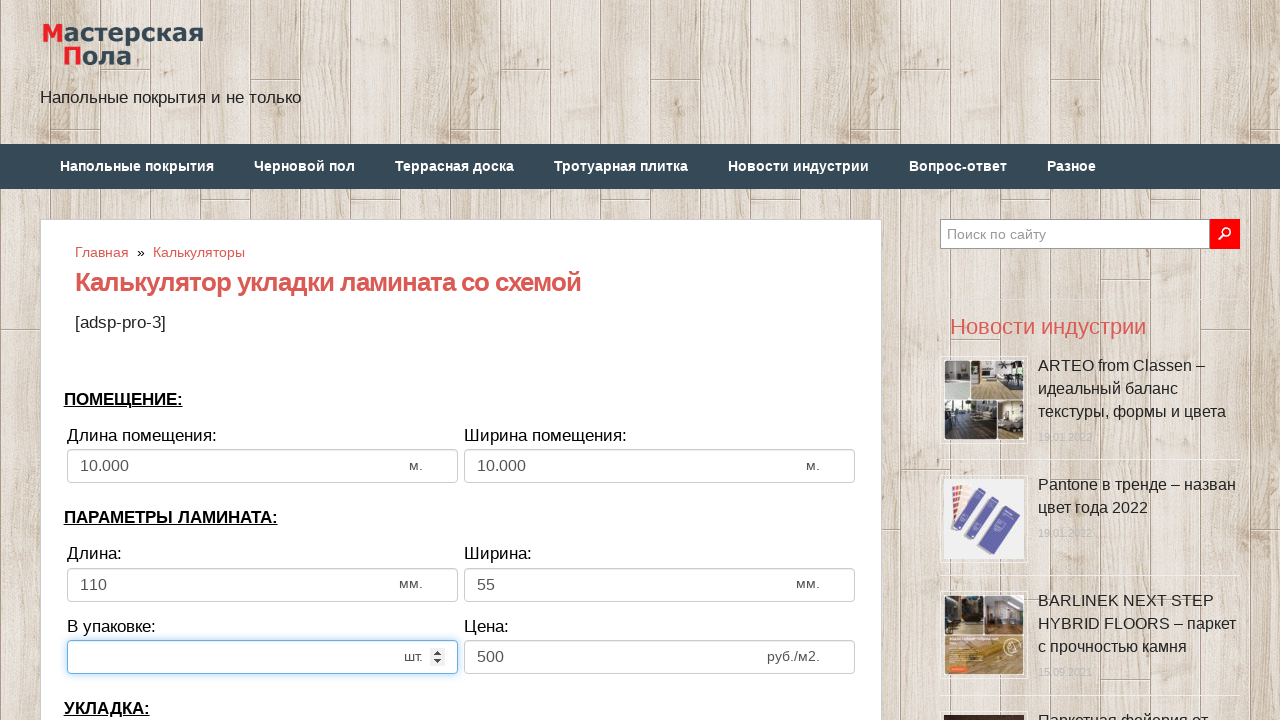

Filled pieces in pack with 10 on input[name='calc_inpack']
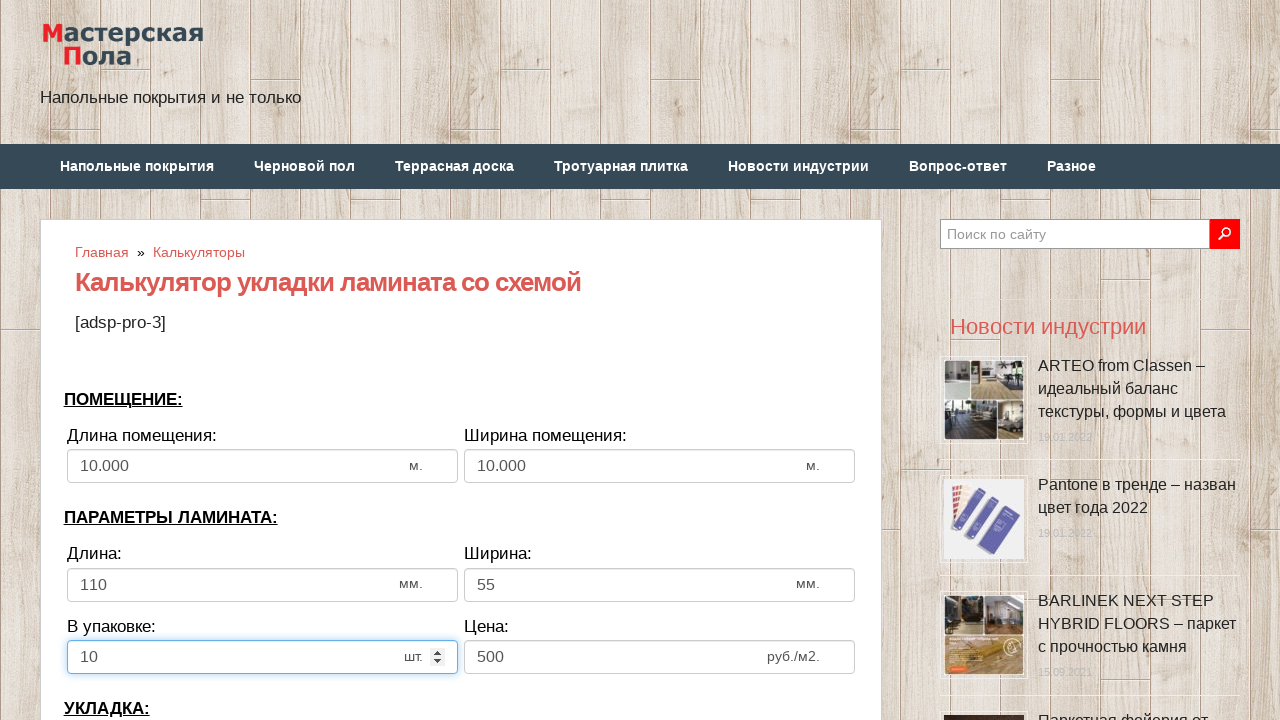

Cleared price field on input[name='calc_price']
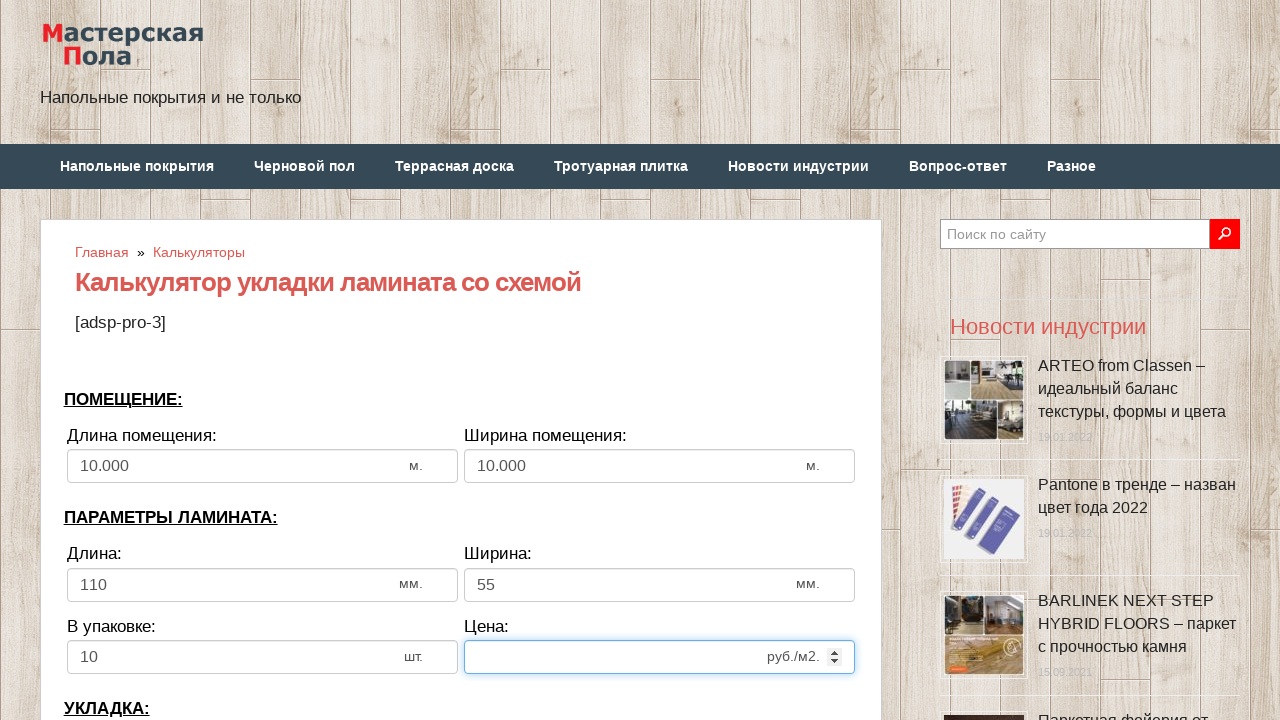

Filled price with 55 on input[name='calc_price']
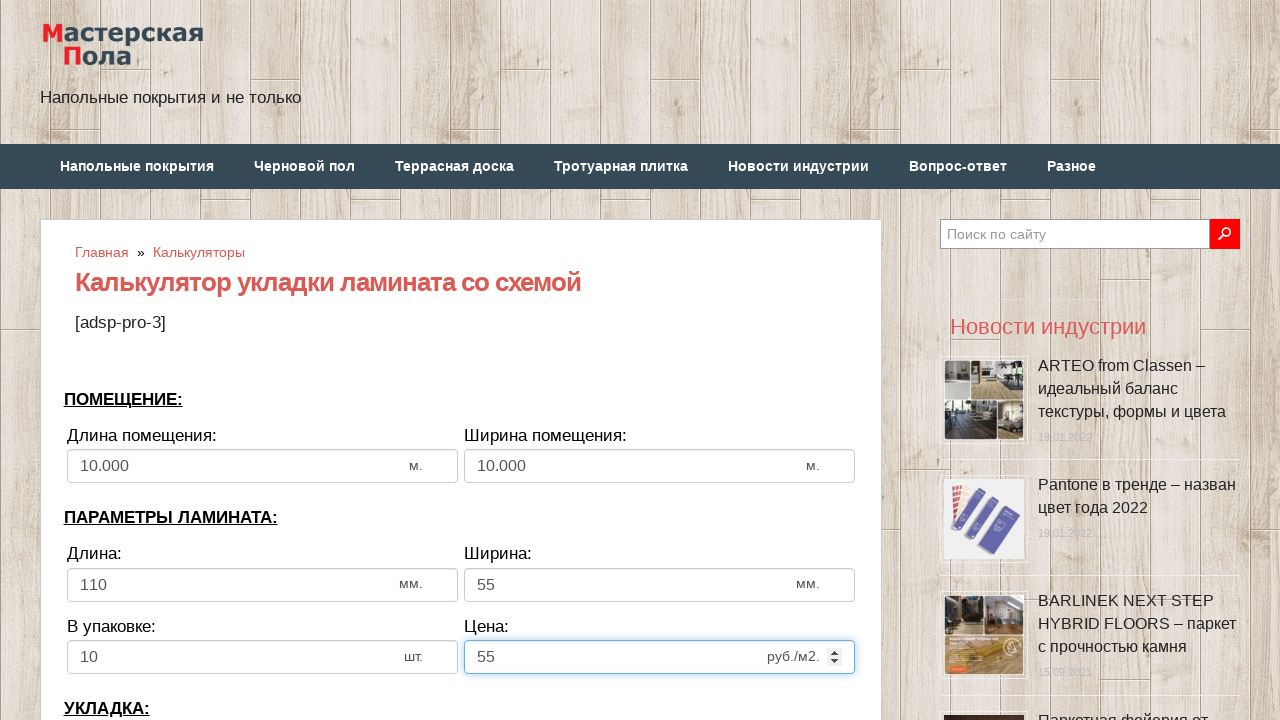

Selected laying direction 'По ширине комнаты' (by room width) on select[name='calc_direct']
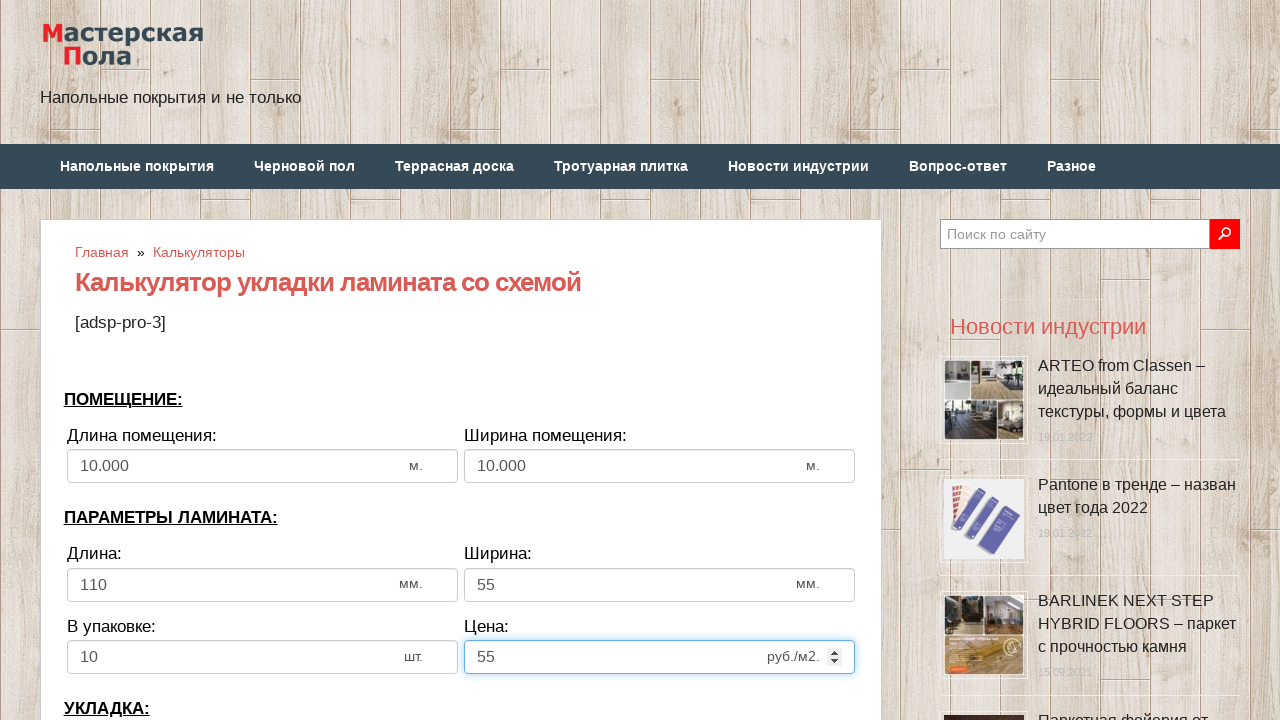

Cleared bias field on input[name='calc_bias']
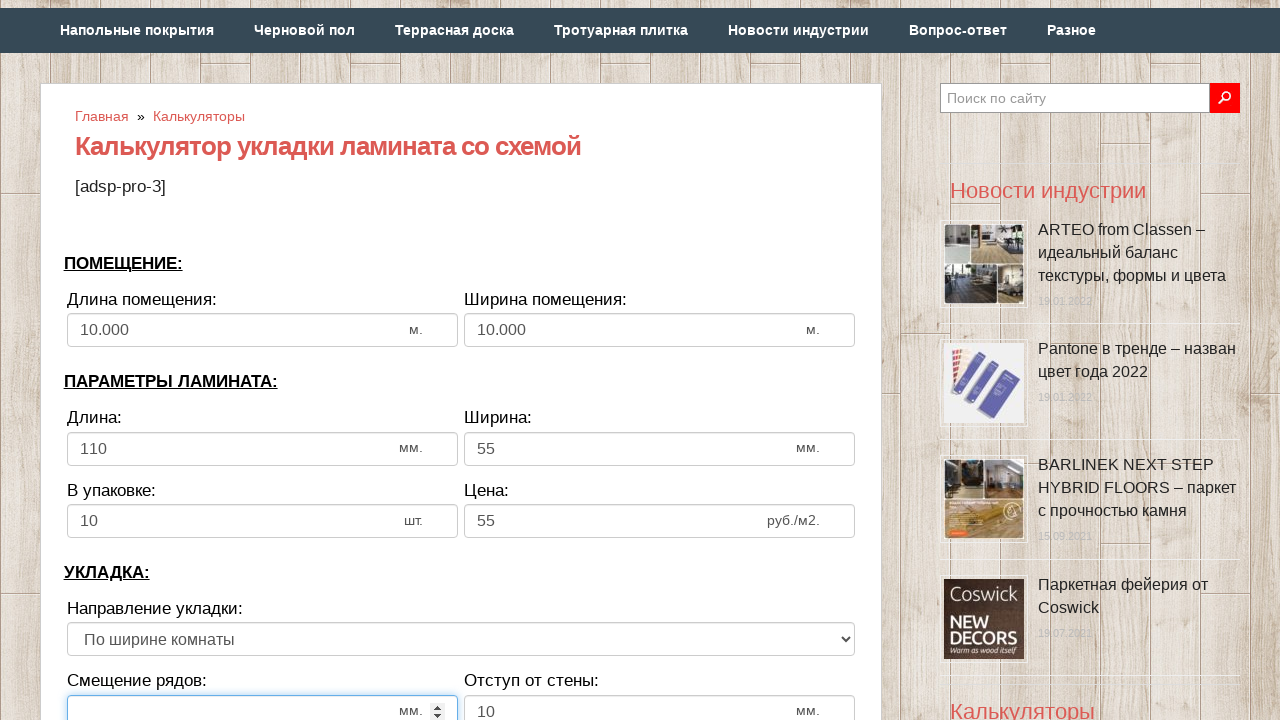

Filled bias with 10 on input[name='calc_bias']
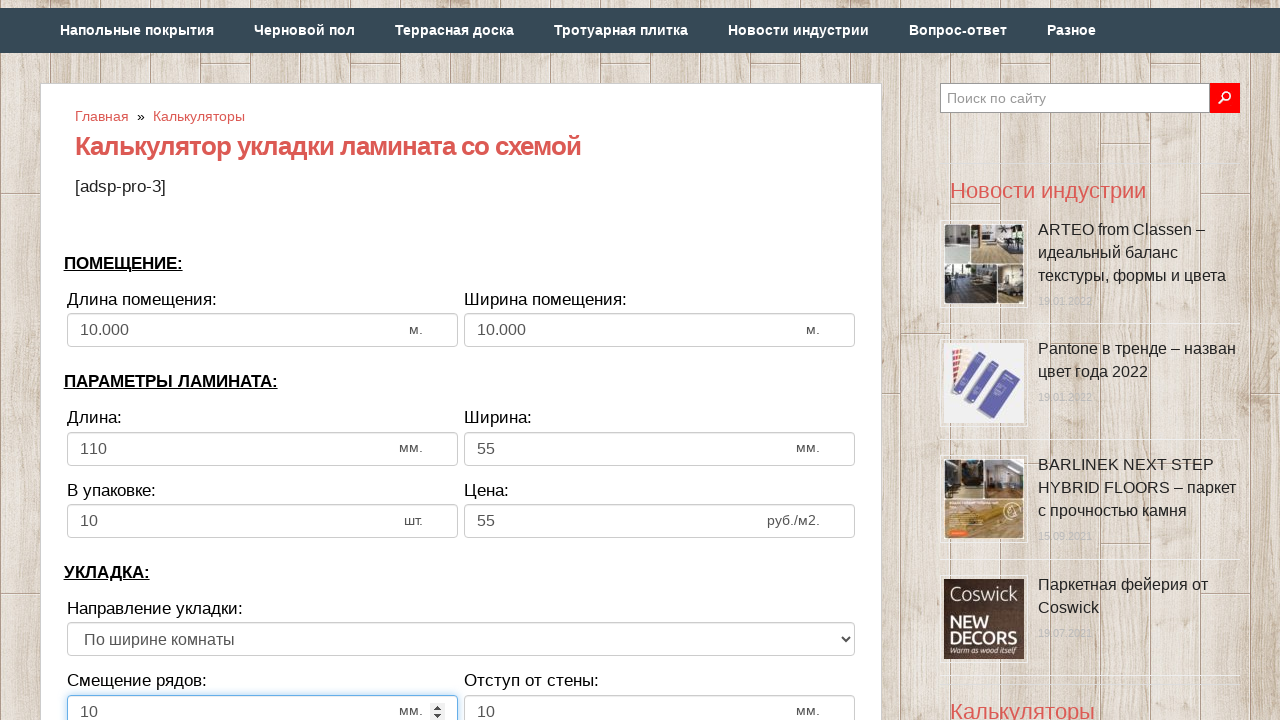

Cleared wall distance field on input[name='calc_walldist']
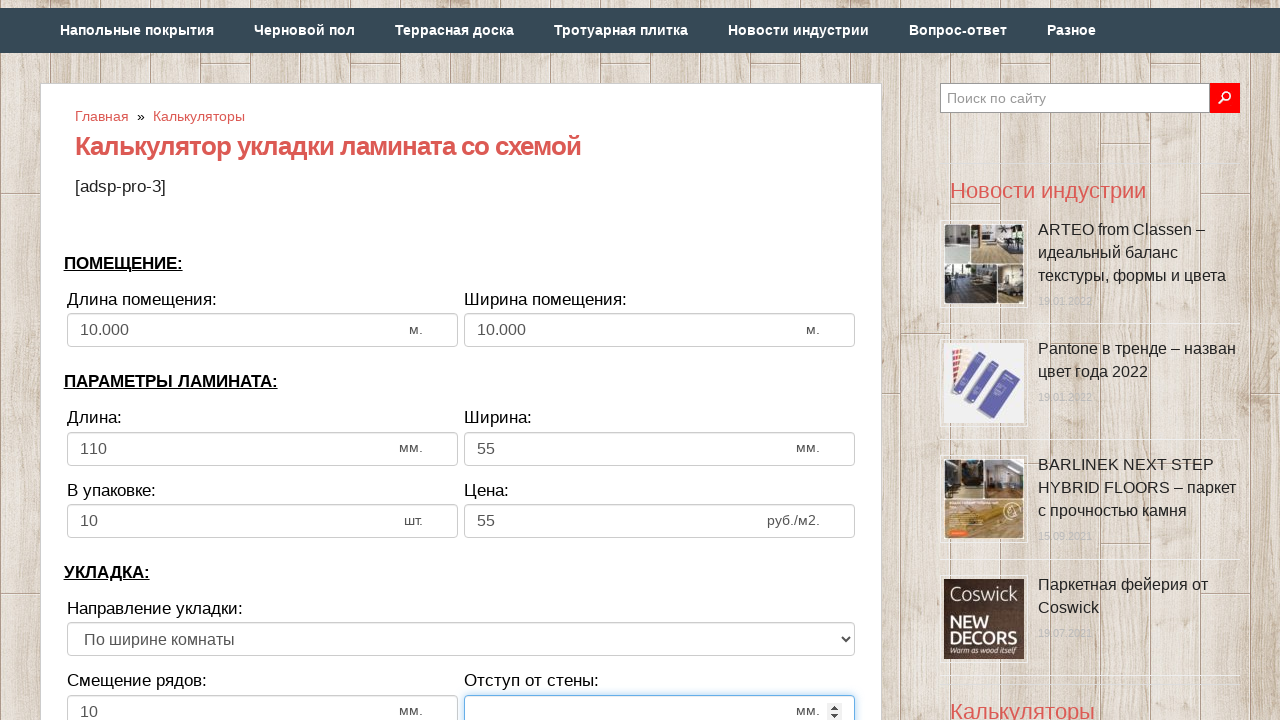

Filled wall distance with 10 mm on input[name='calc_walldist']
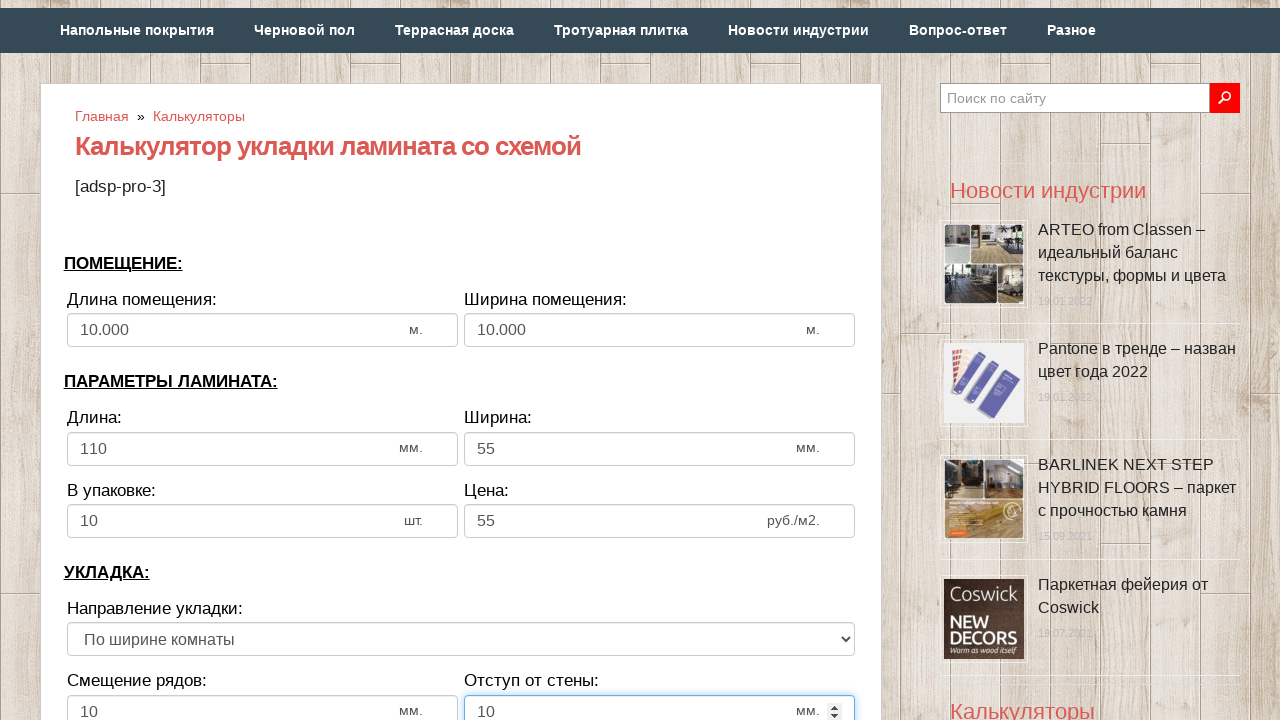

Clicked calculate button at (461, 361) on .btn-secondary
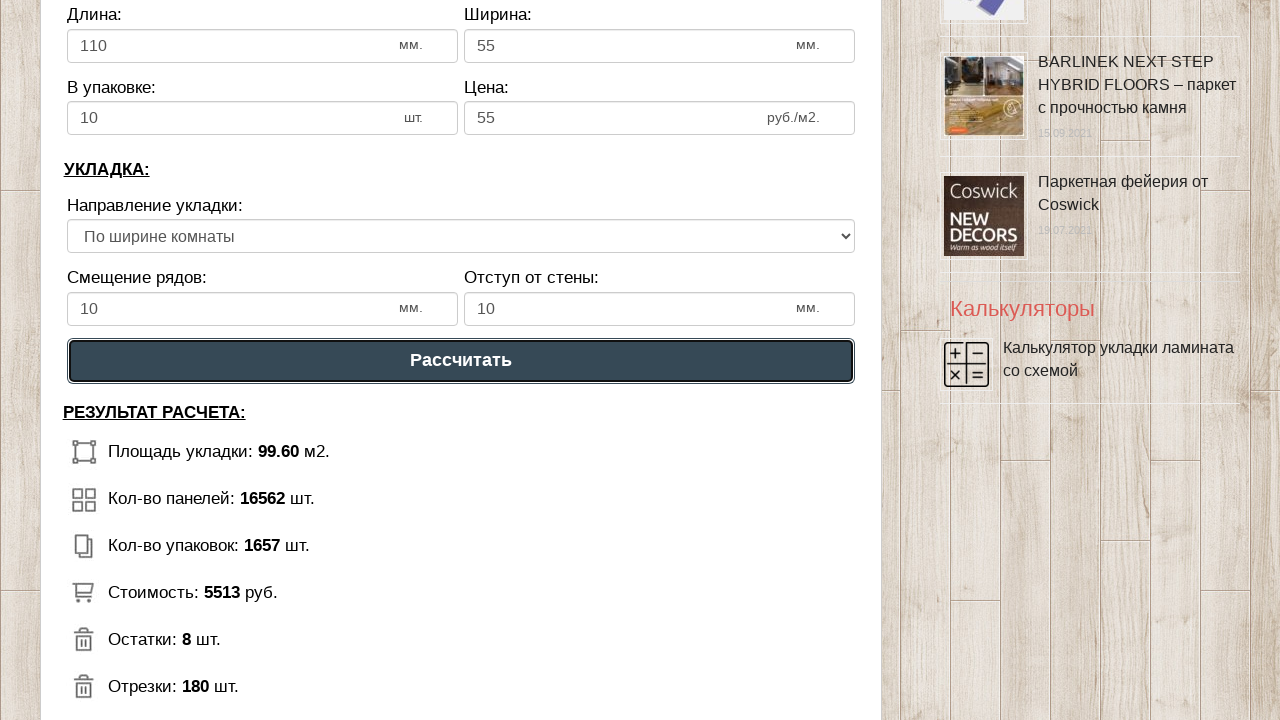

Waited for panel count results to appear
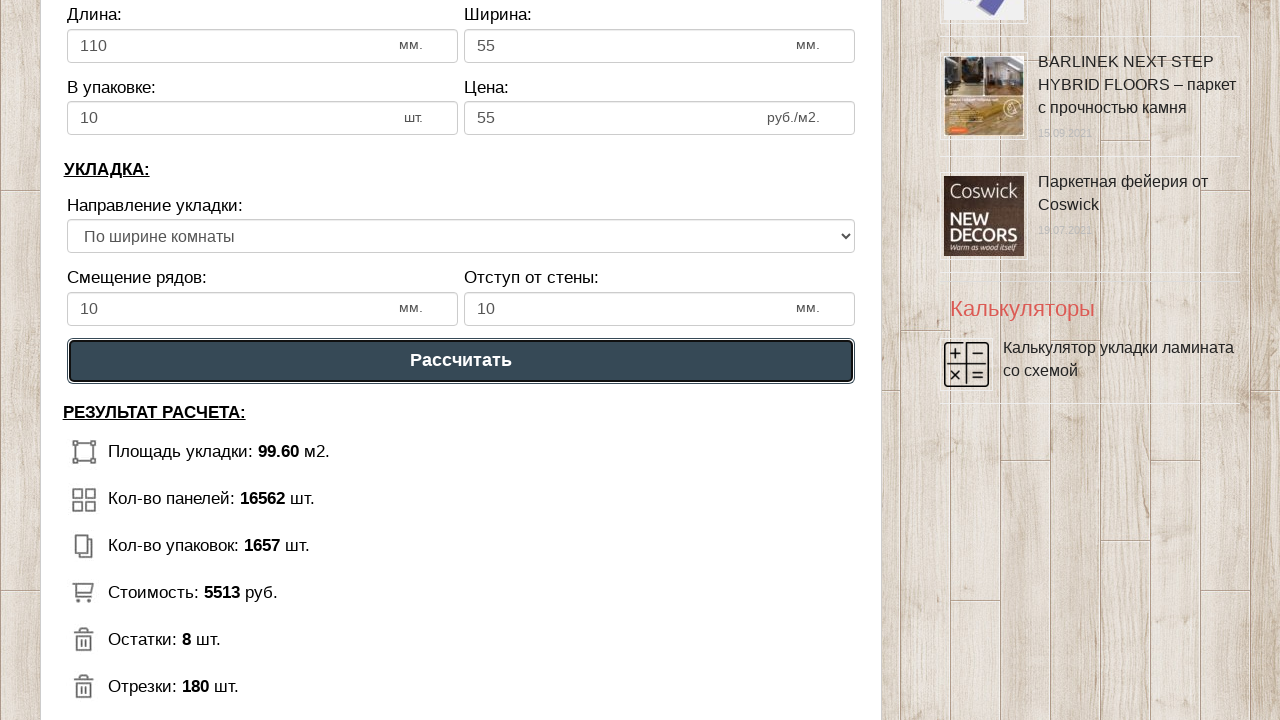

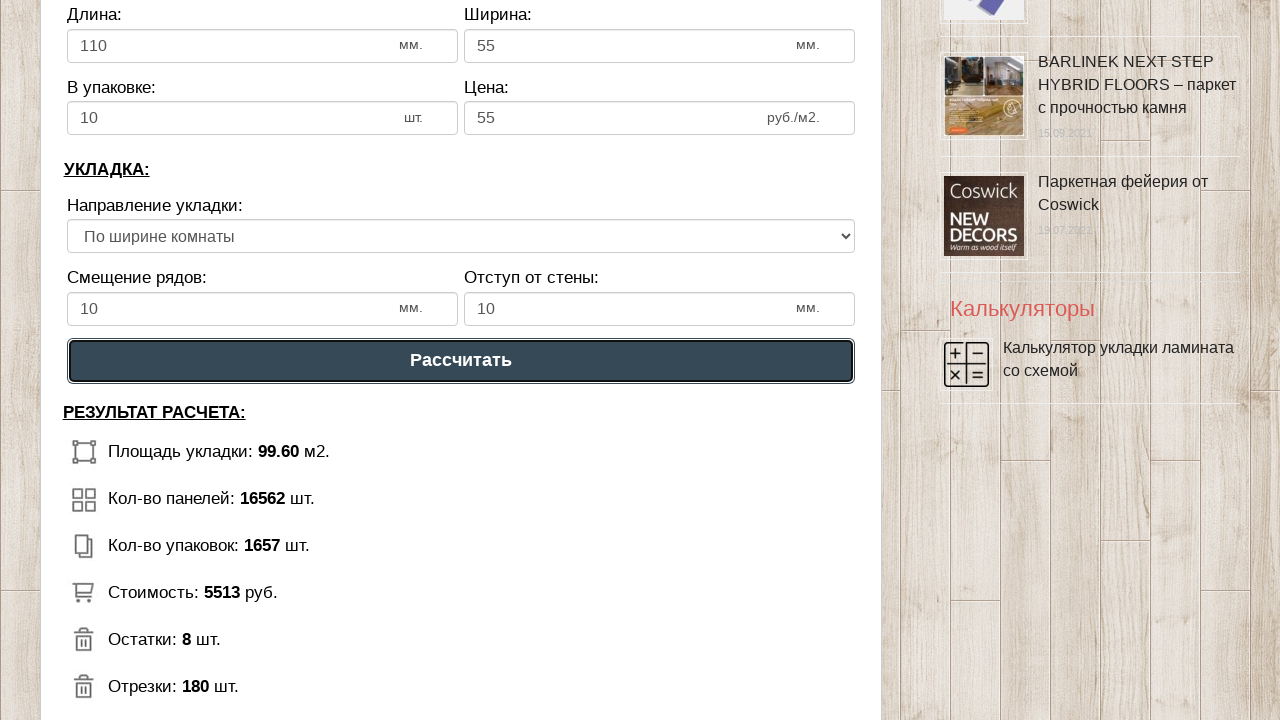